Tests checkbox and radio button interactions by verifying initial states, clicking to toggle checkboxes, and validating the changes

Starting URL: https://bonigarcia.dev/selenium-webdriver-java/web-form.html

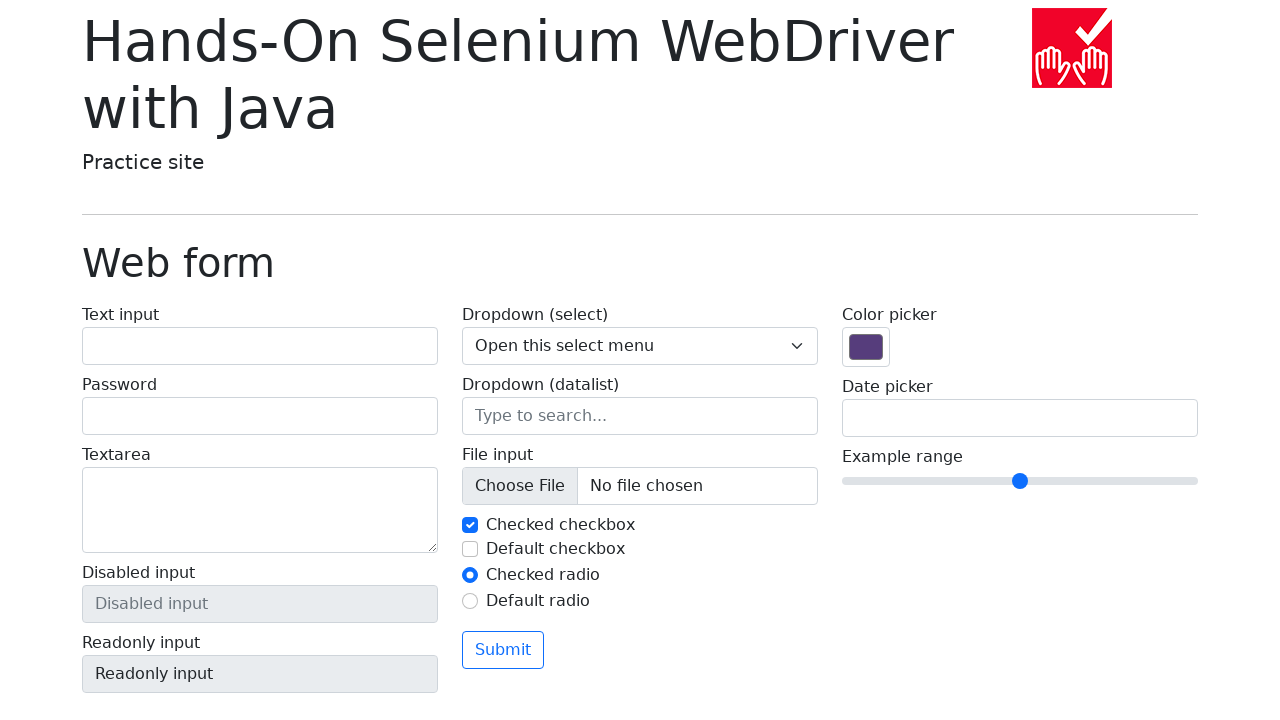

Located checkbox 1 element
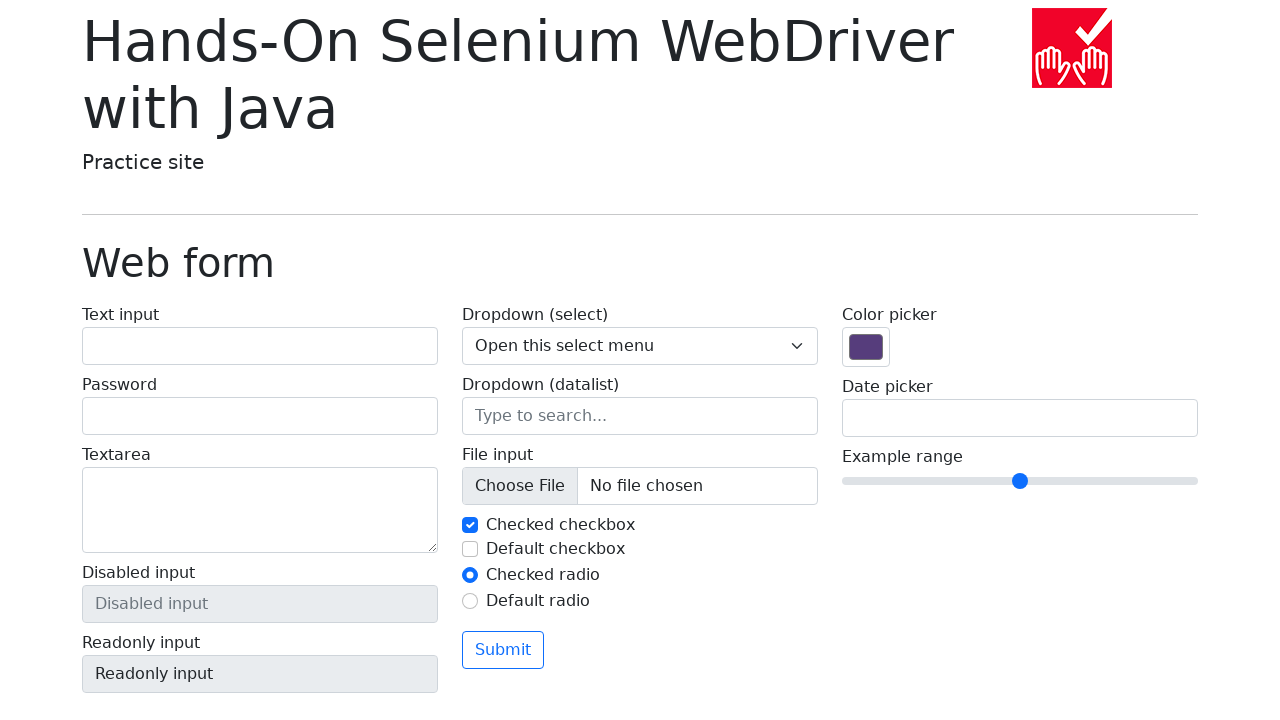

Verified checkbox 1 name attribute is 'my-check'
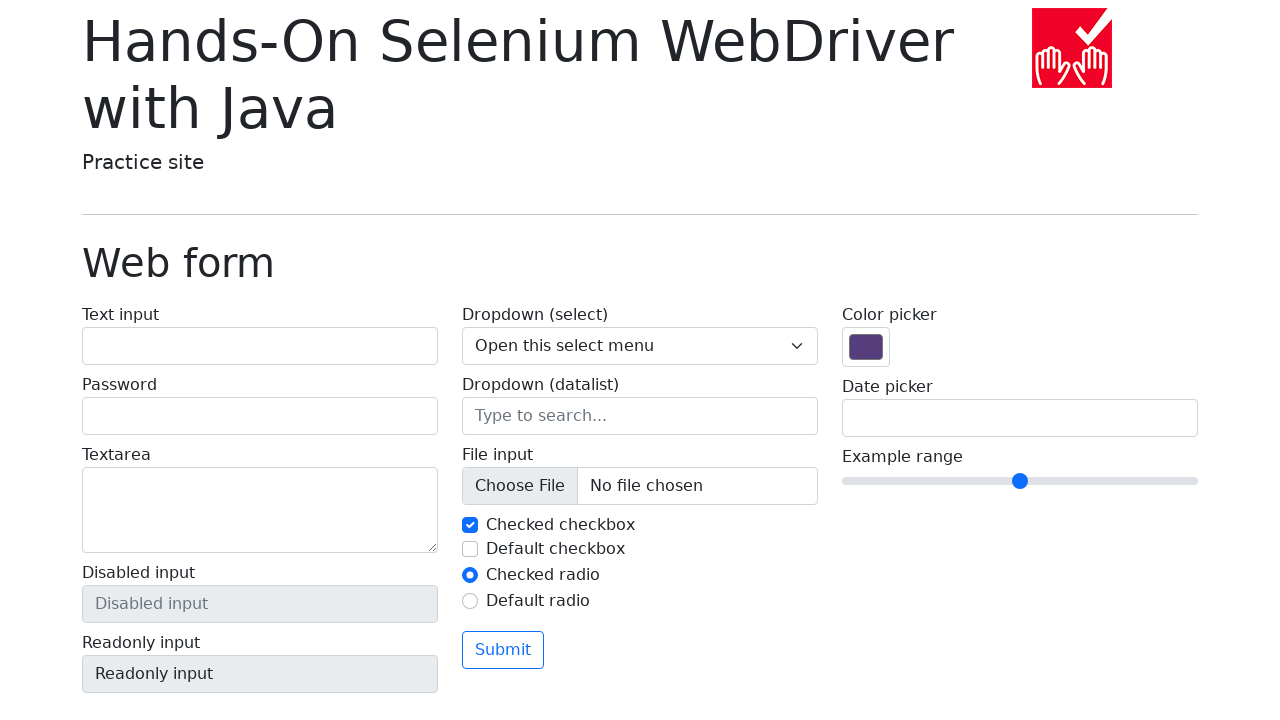

Verified checkbox 1 type attribute is 'checkbox'
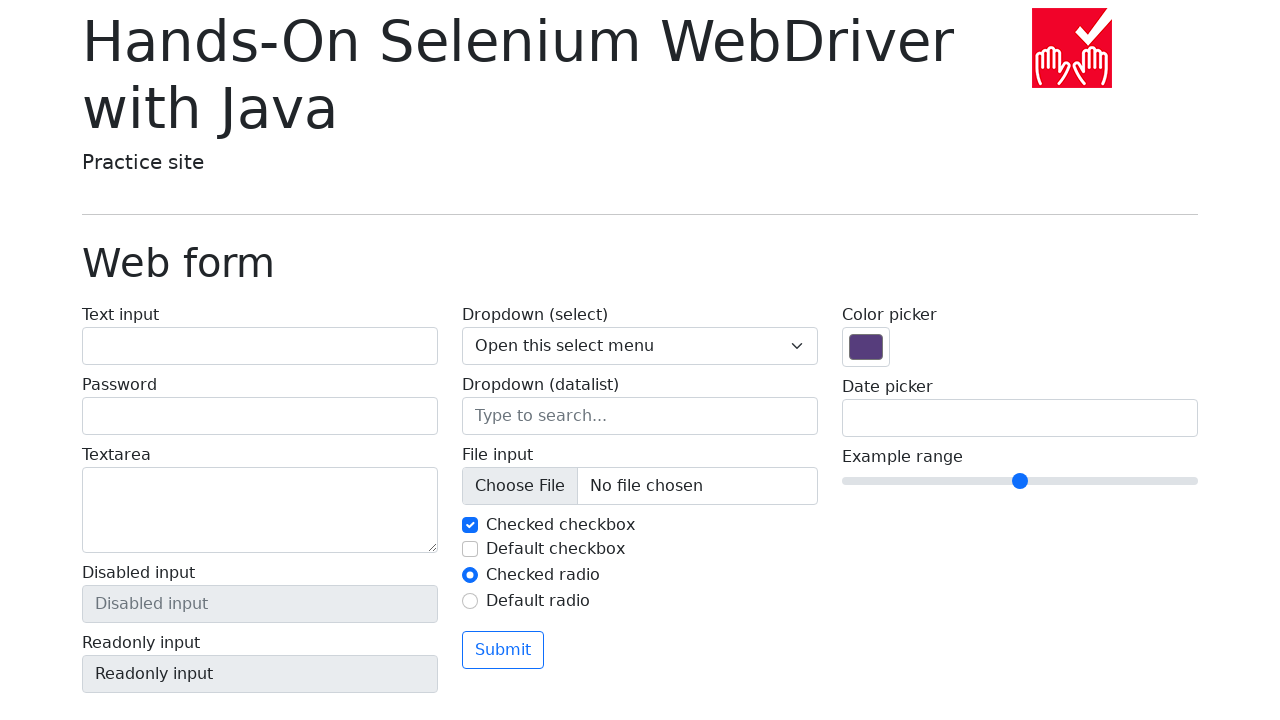

Verified checkbox 1 is initially checked
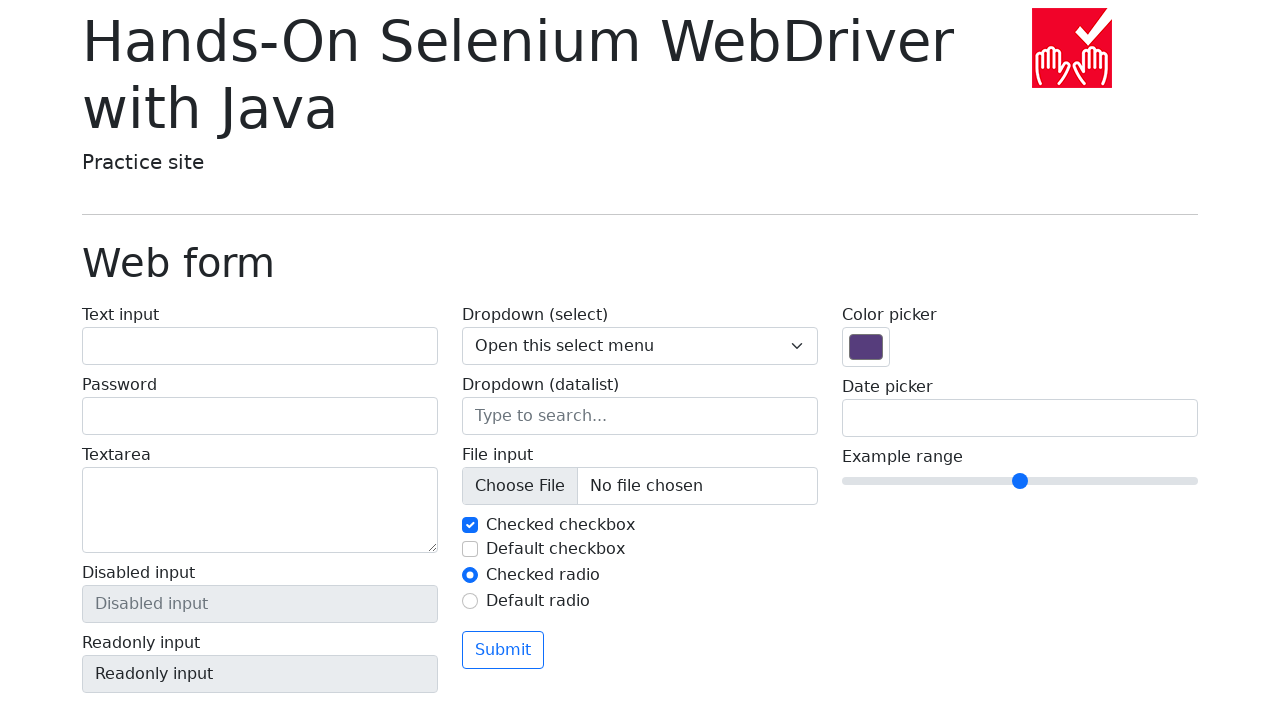

Clicked checkbox 1 to uncheck it at (470, 525) on #my-check-1
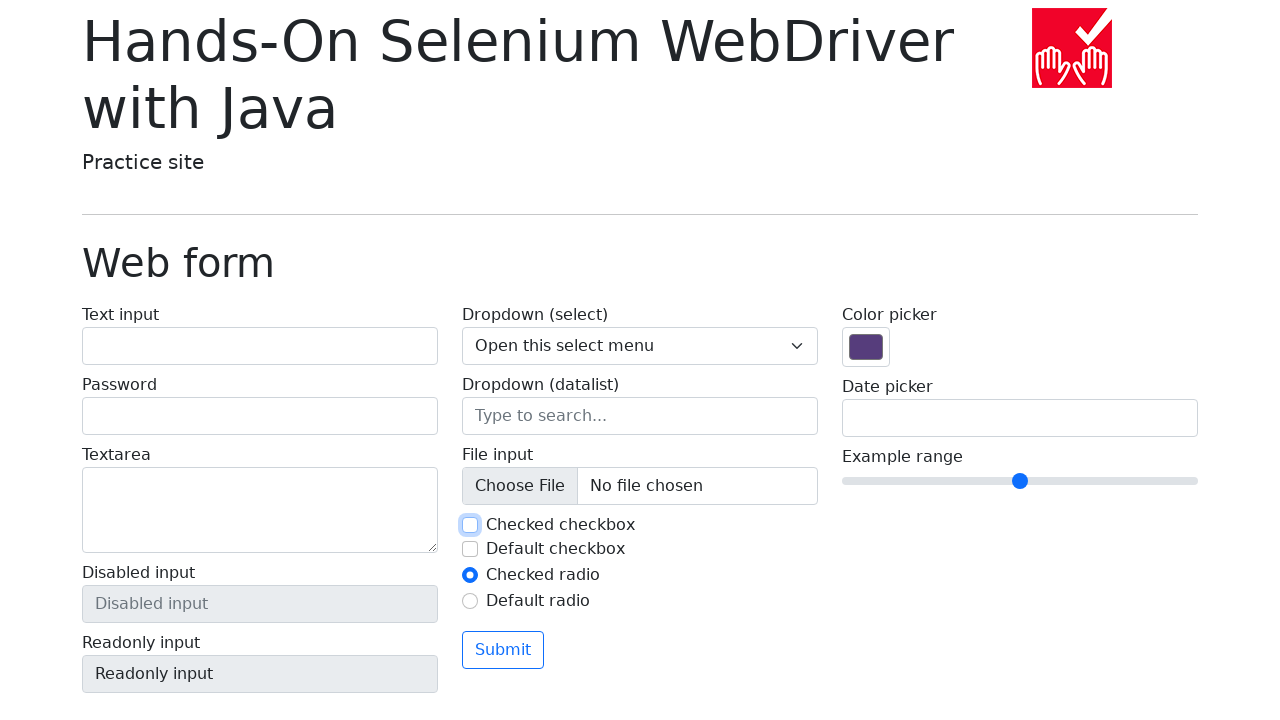

Verified checkbox 1 is now unchecked
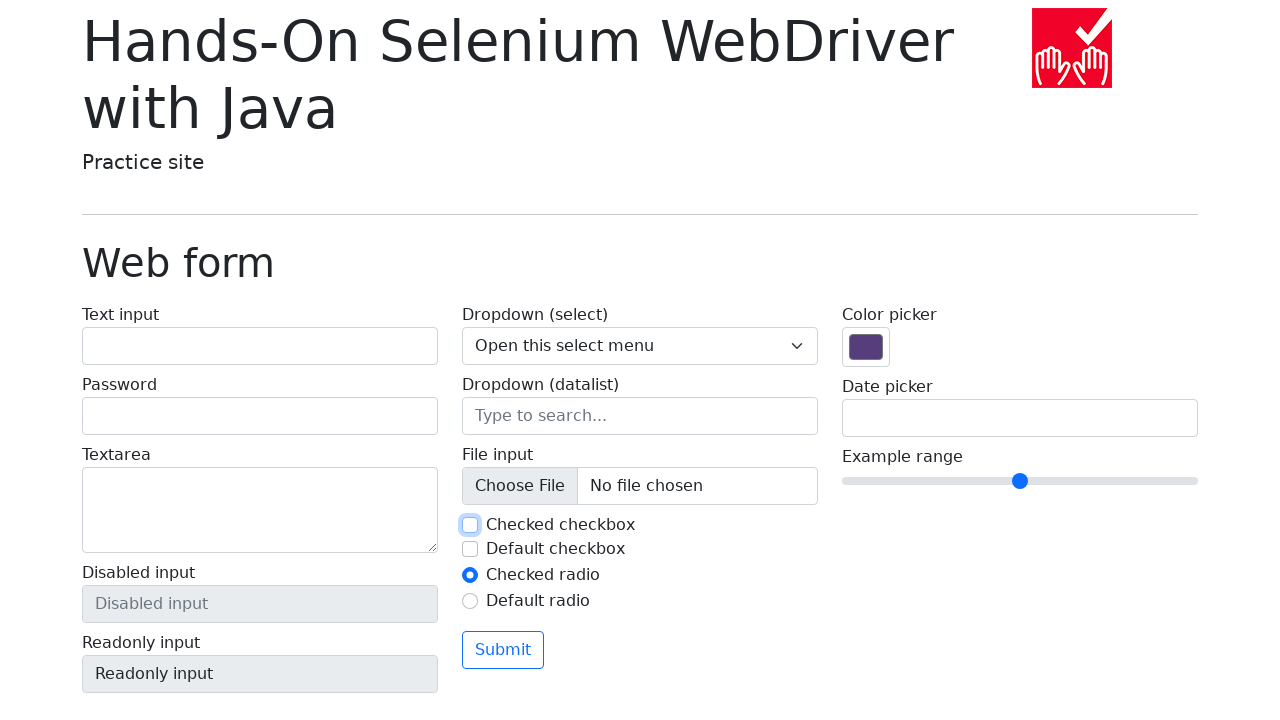

Located checkbox 2 element
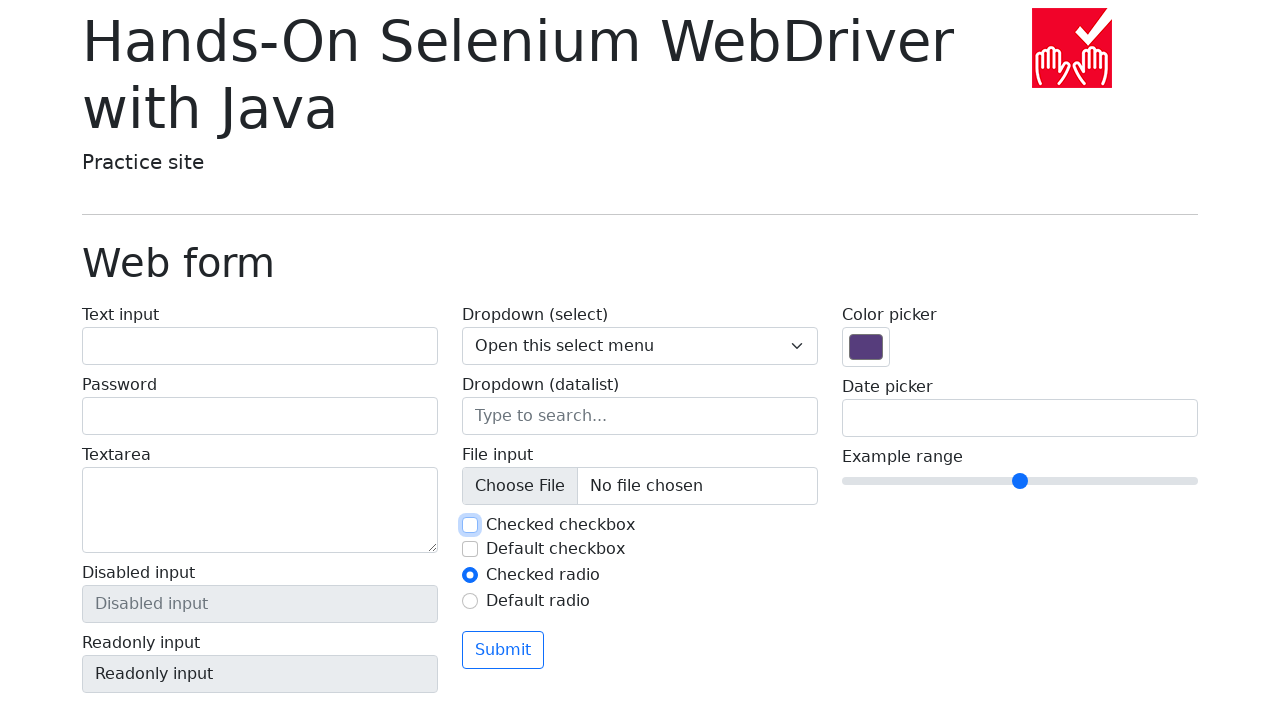

Verified checkbox 2 name attribute is 'my-check'
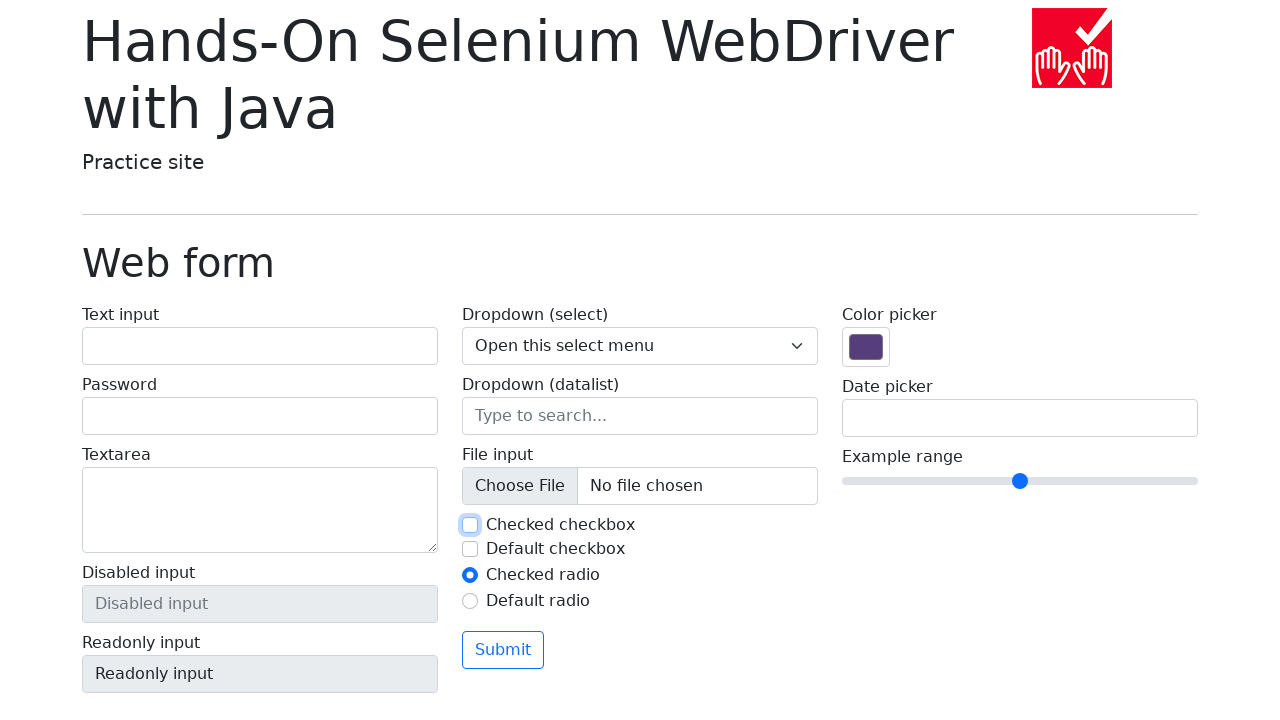

Verified checkbox 2 type attribute is 'checkbox'
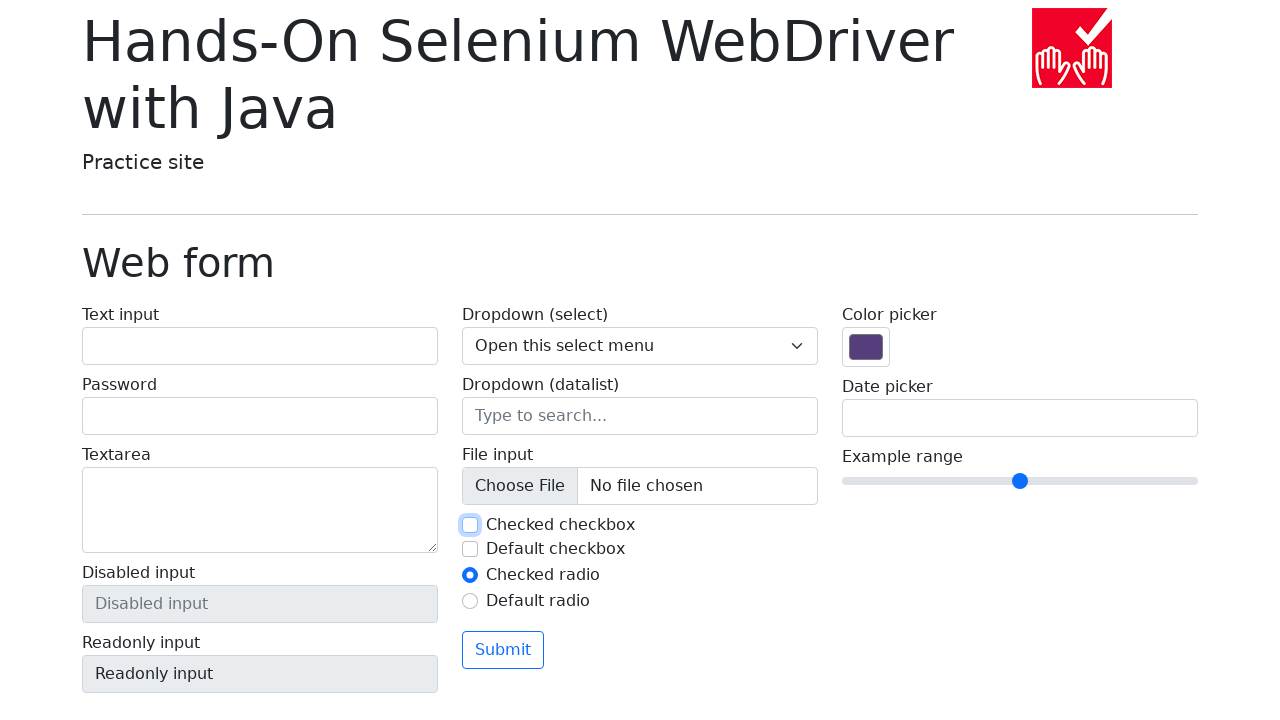

Verified checkbox 2 is initially unchecked
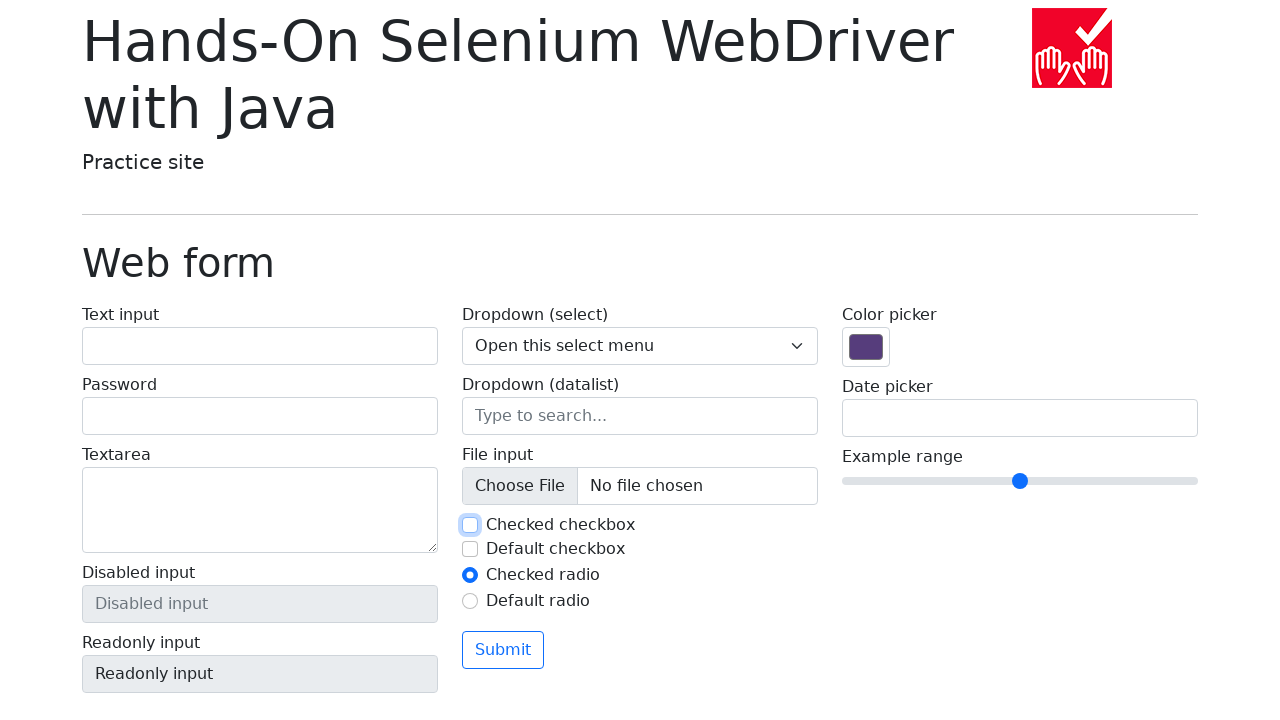

Clicked checkbox 2 to check it at (470, 549) on #my-check-2
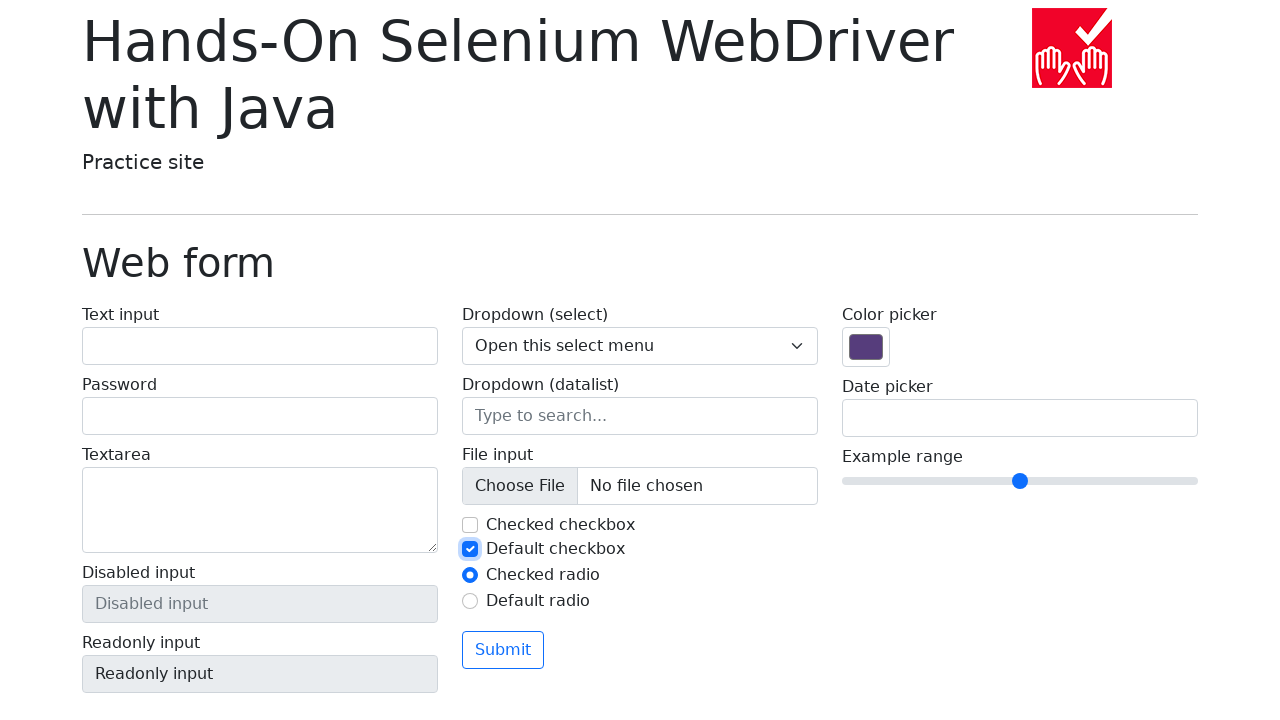

Verified checkbox 2 is now checked
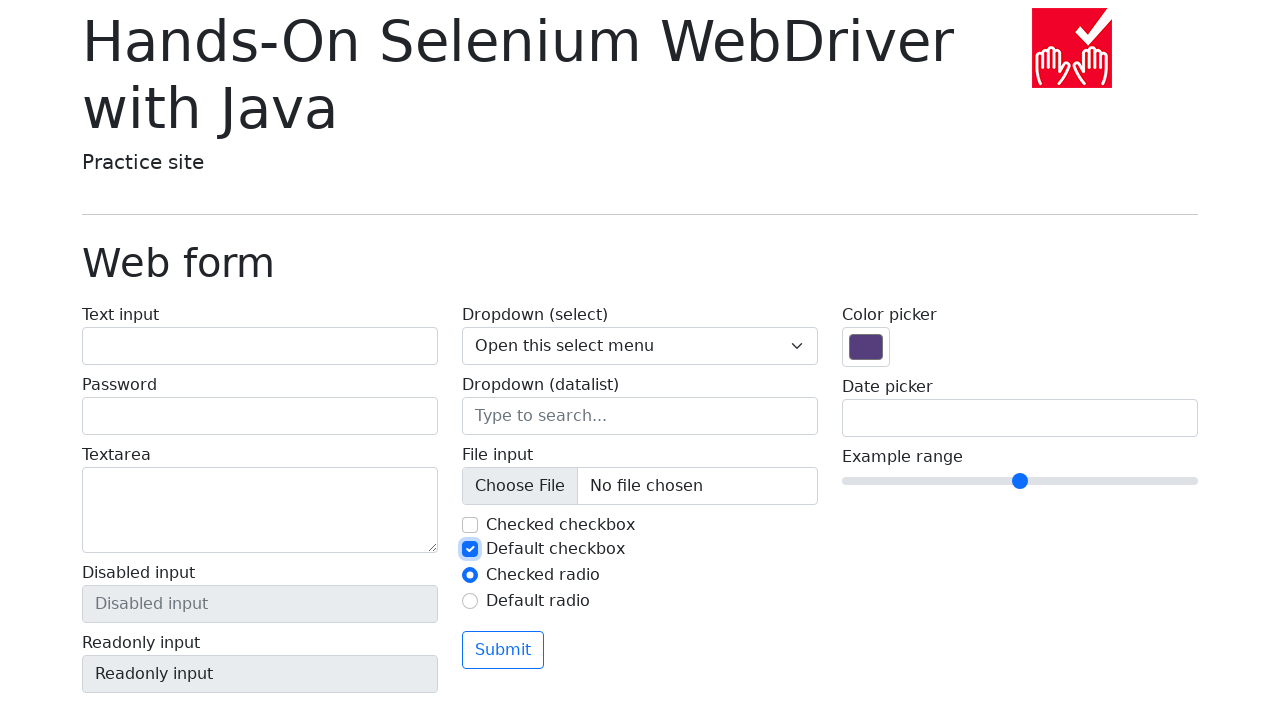

Located radio button 1 element
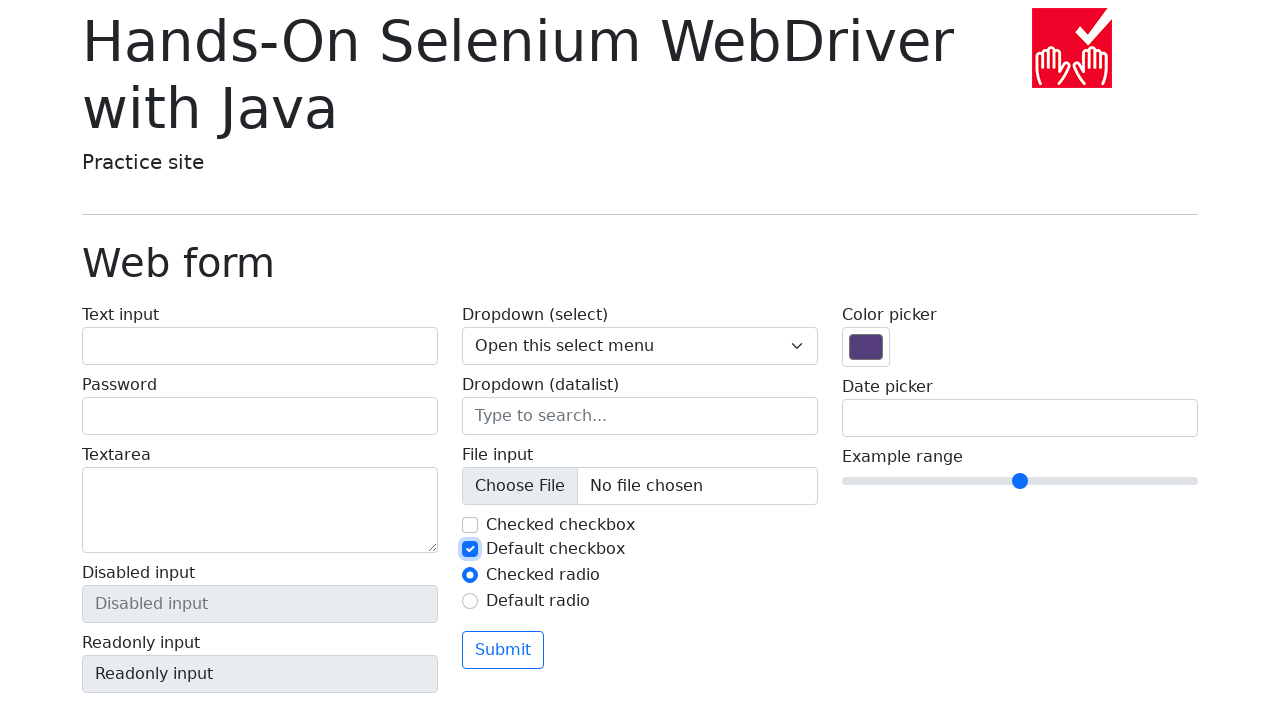

Verified radio button 1 name attribute is 'my-radio'
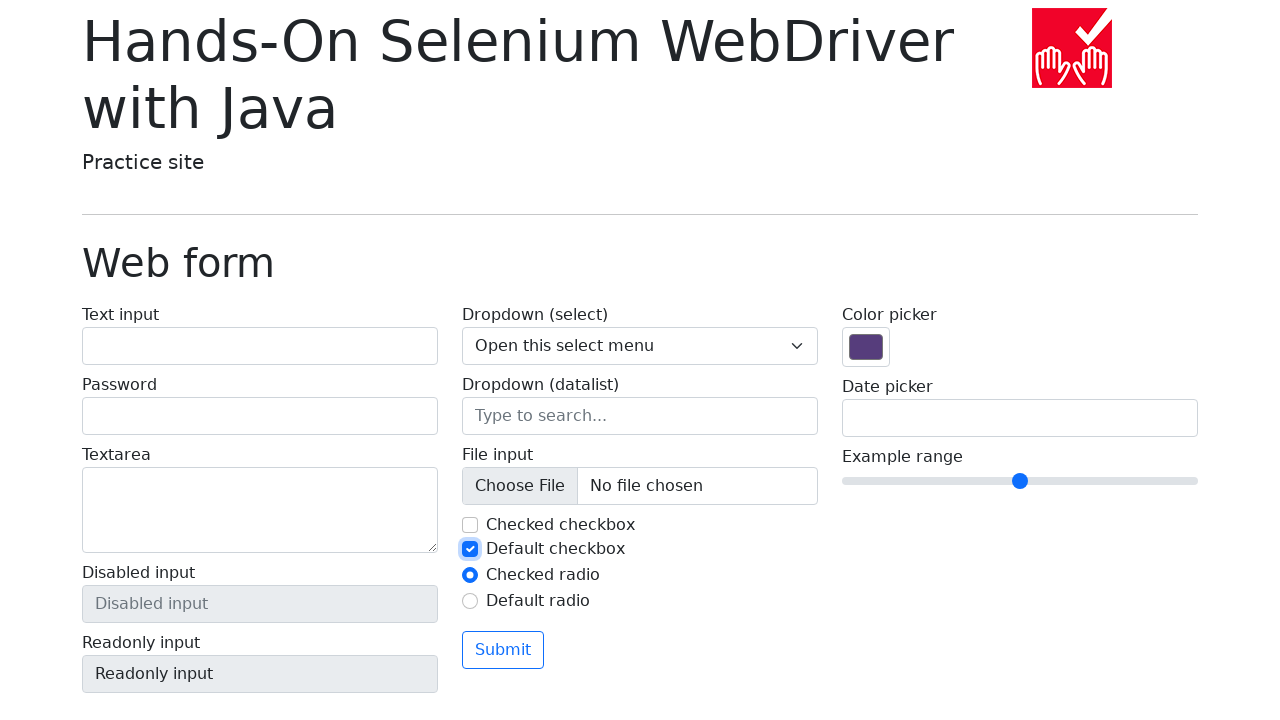

Verified radio button 1 type attribute is 'radio'
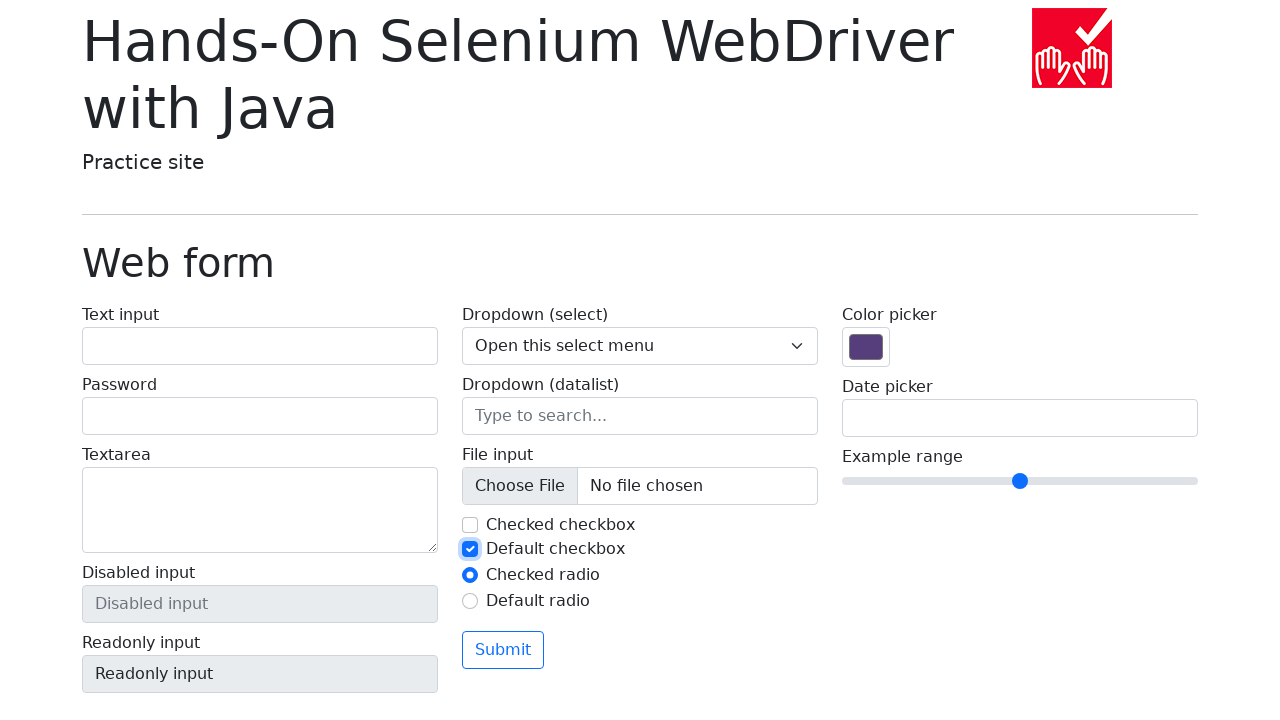

Verified radio button 1 is initially checked
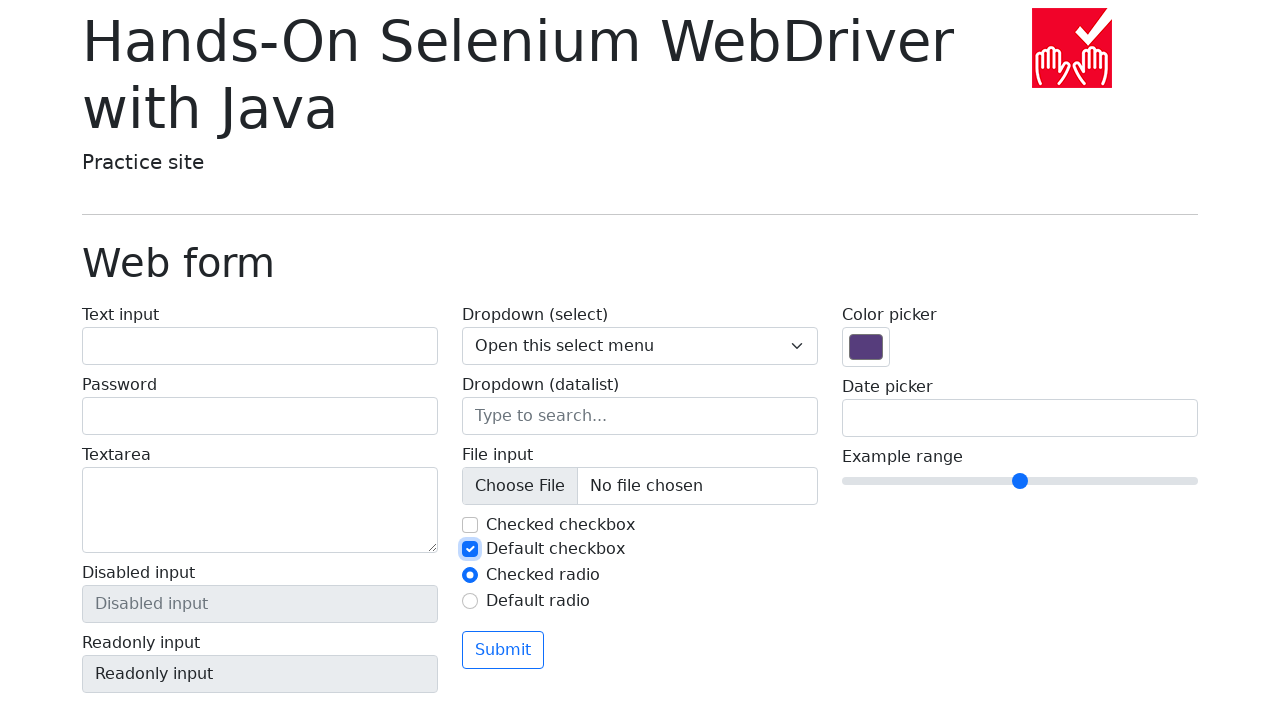

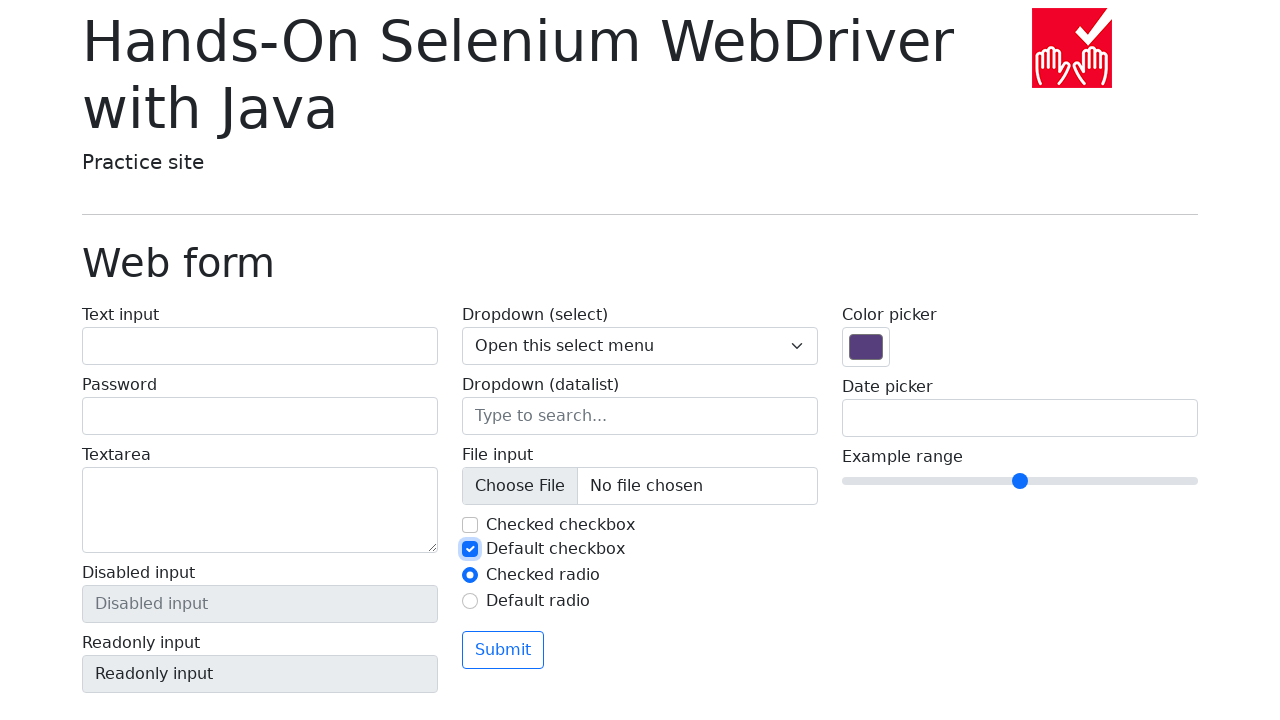